Tests the error message when logging in with only username and no password

Starting URL: https://www.saucedemo.com/

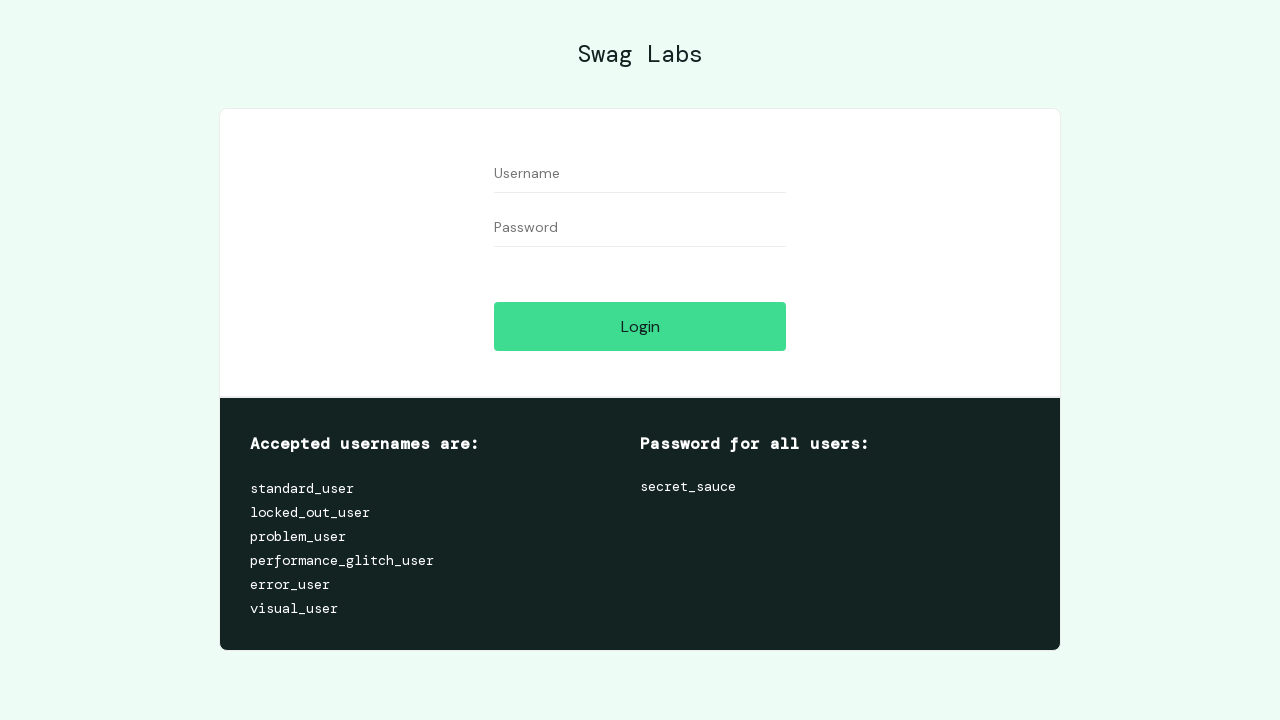

Filled username field with 'standard_user' on #user-name
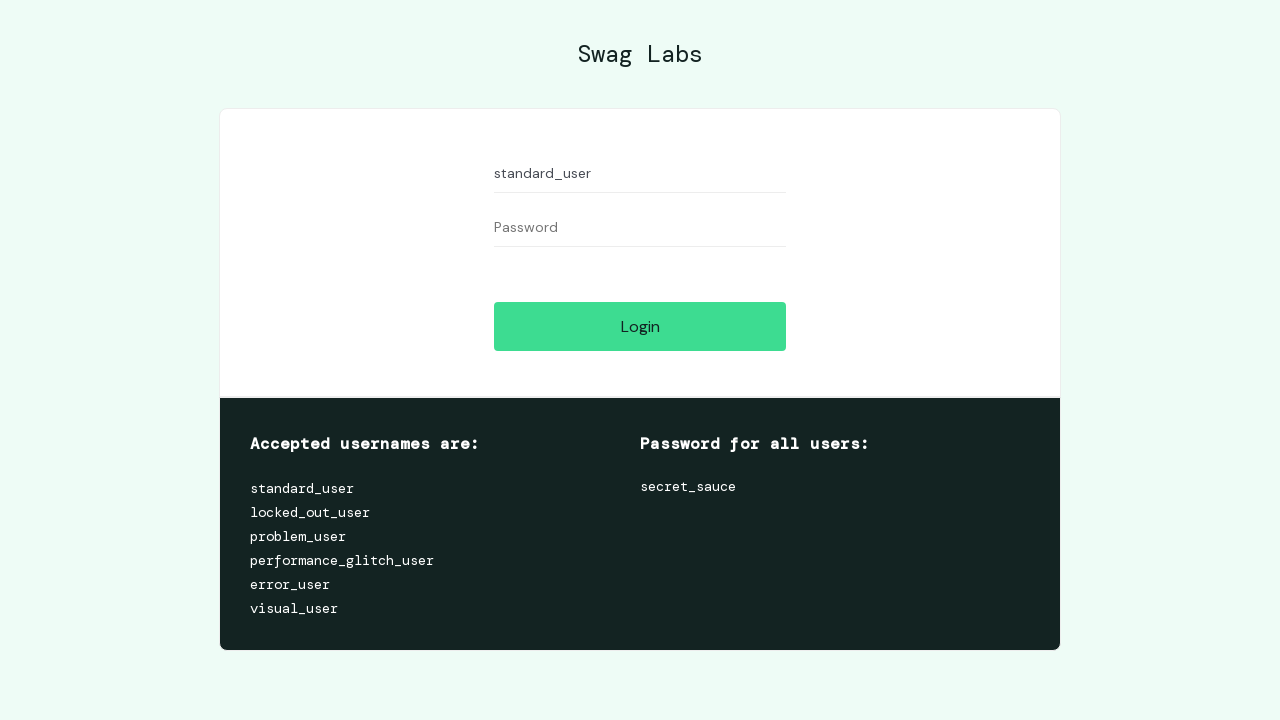

Clicked login button at (640, 326) on #login-button
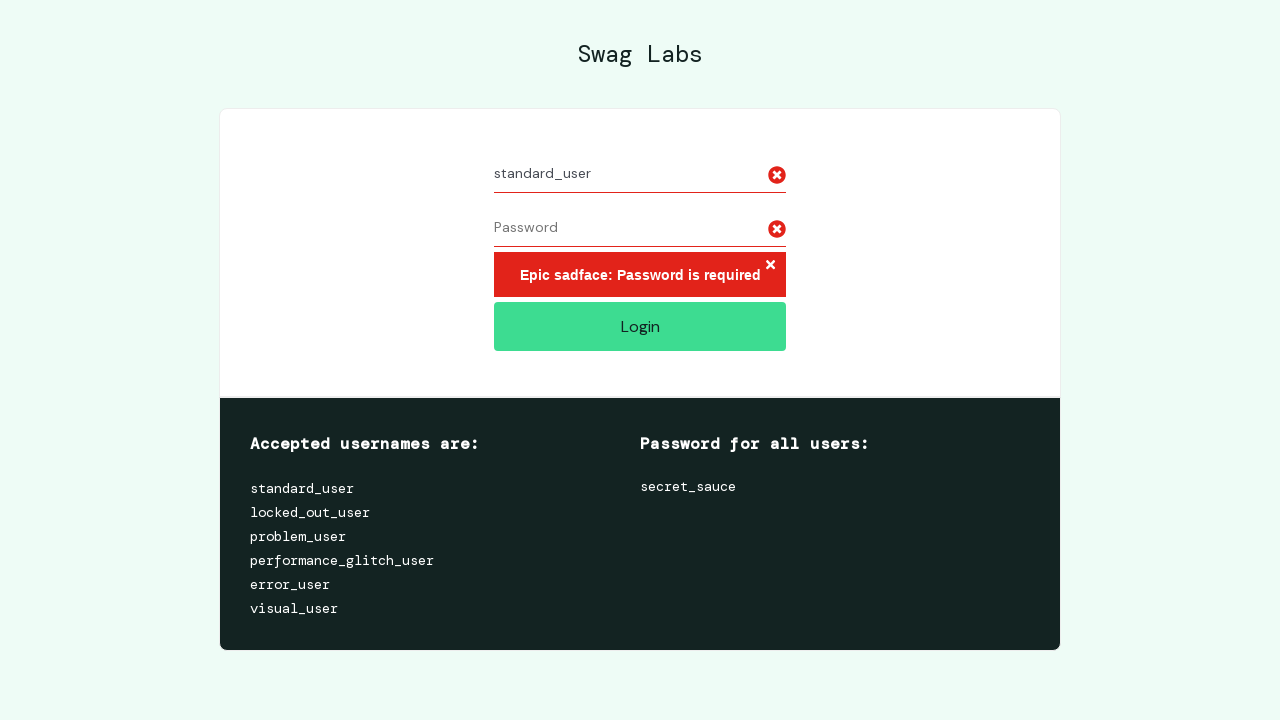

Error message appeared after attempting login without password
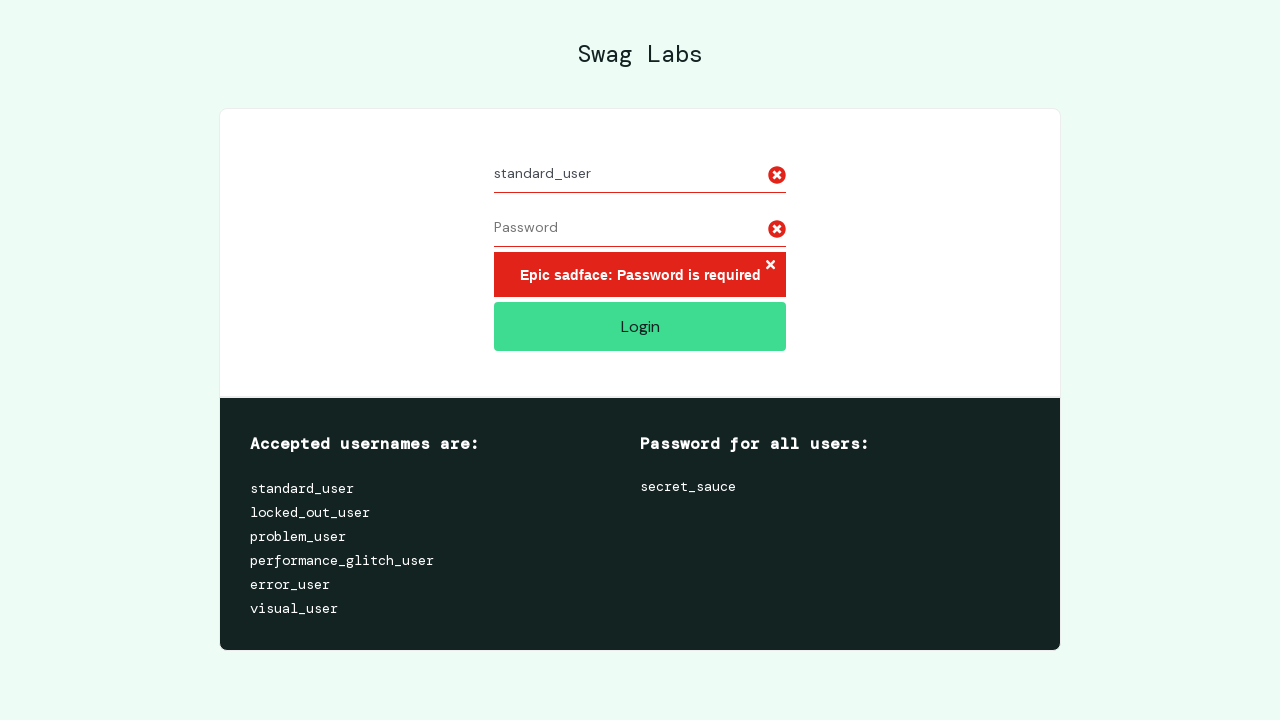

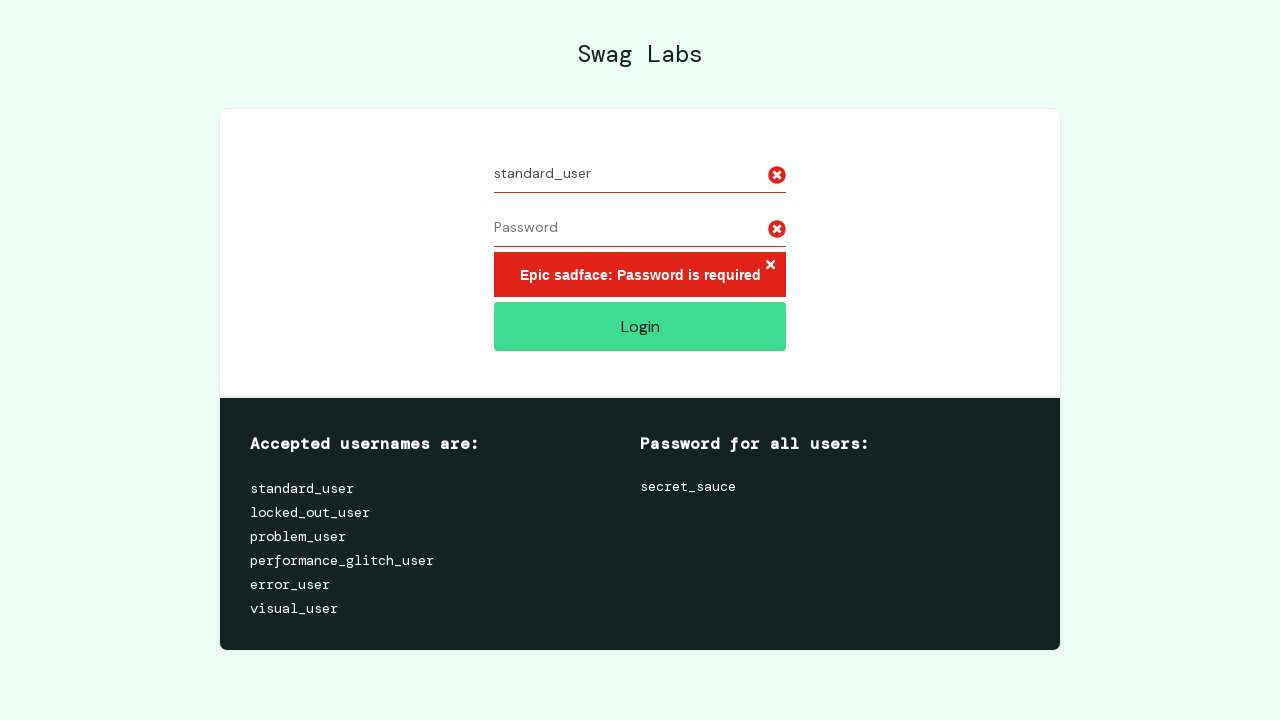